Tests the language search functionality on 99 Bottles of Beer website by navigating to the search page, entering "python" as a search term, submitting the search, and verifying that search results are displayed.

Starting URL: https://www.99-bottles-of-beer.net/

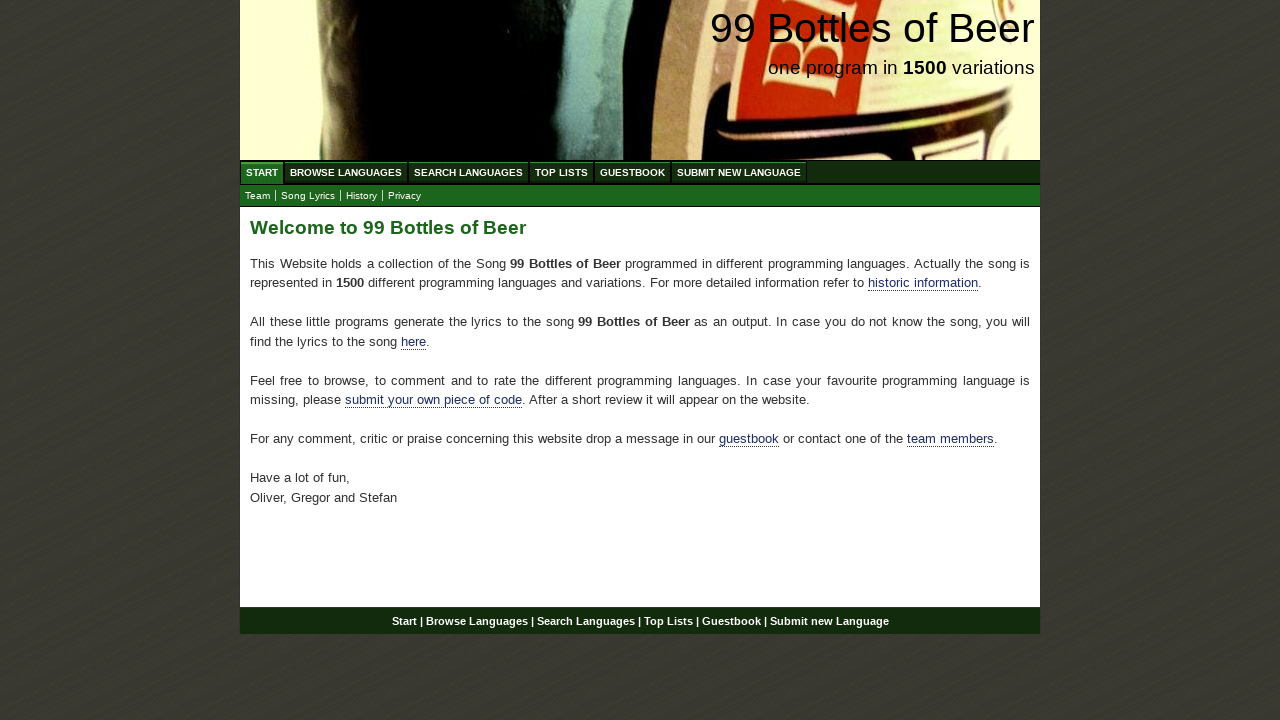

Clicked on 'Search Languages' menu item at (468, 172) on xpath=//ul[@id='menu']/li/a[@href='/search.html']
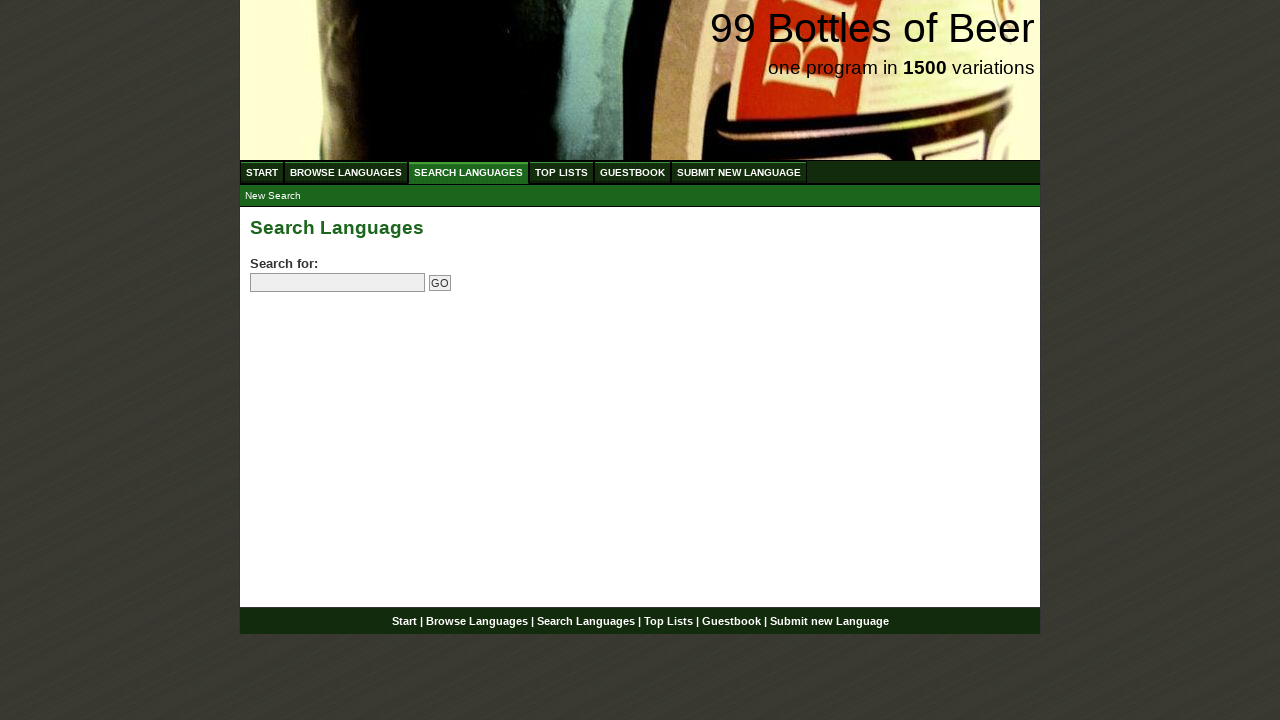

Clicked on search field to focus it at (338, 283) on input[name='search']
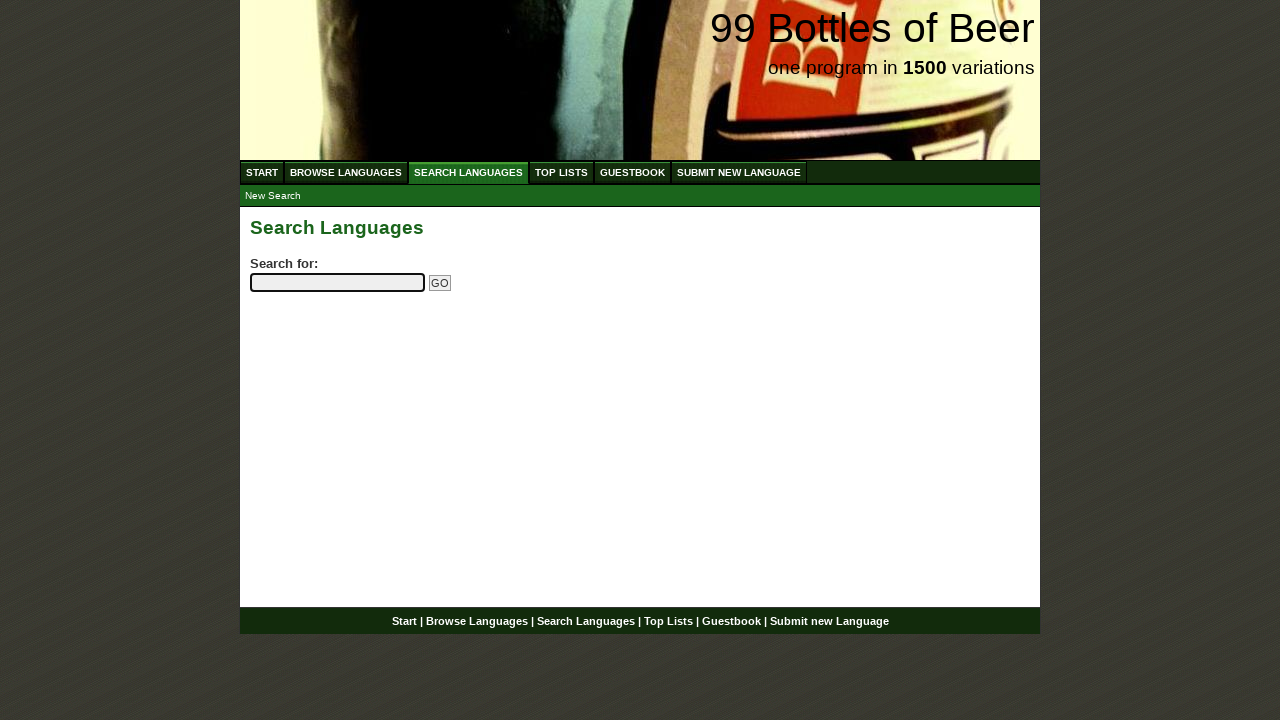

Filled search field with 'python' on input[name='search']
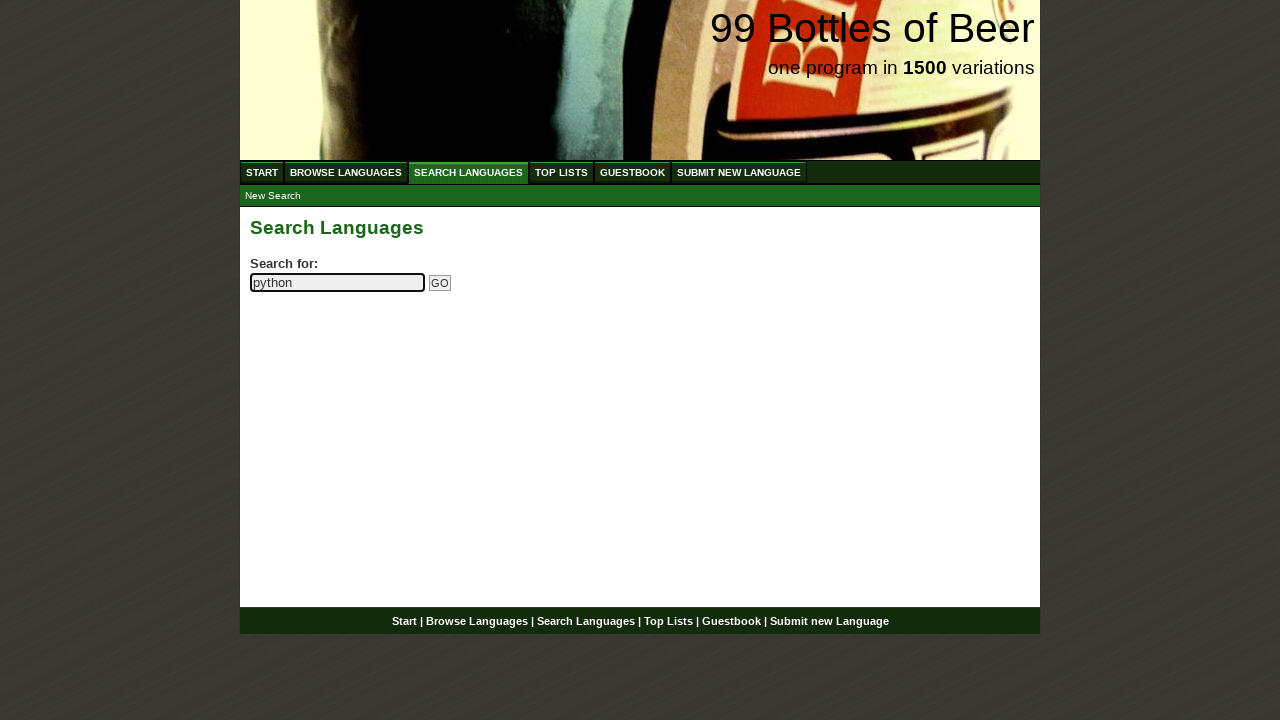

Clicked the Go/Submit button to search at (440, 283) on input[name='submitsearch']
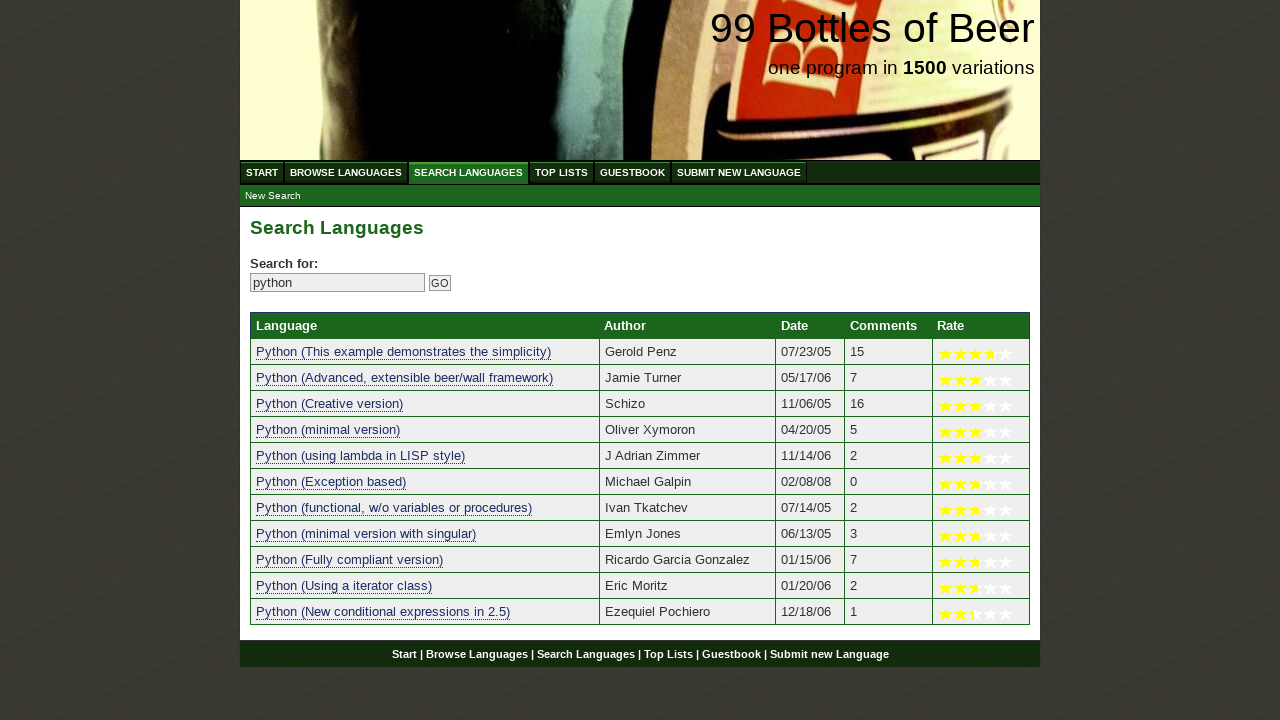

Search results table loaded and verified
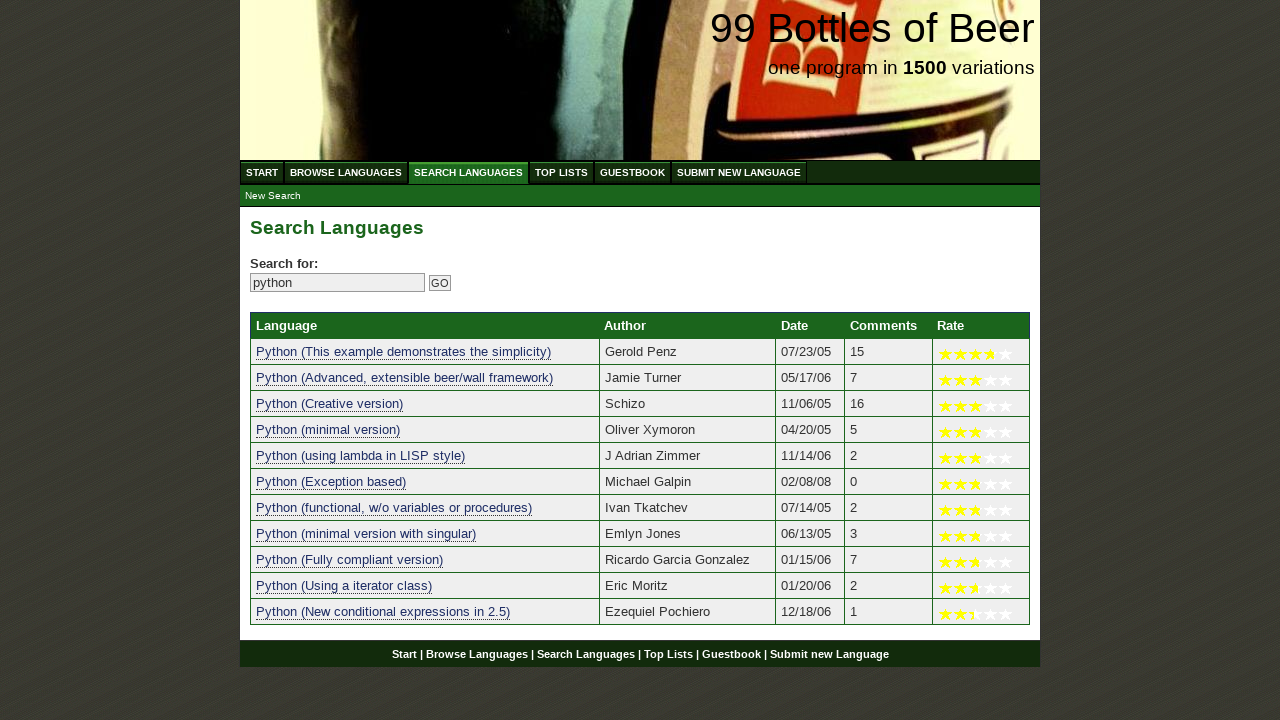

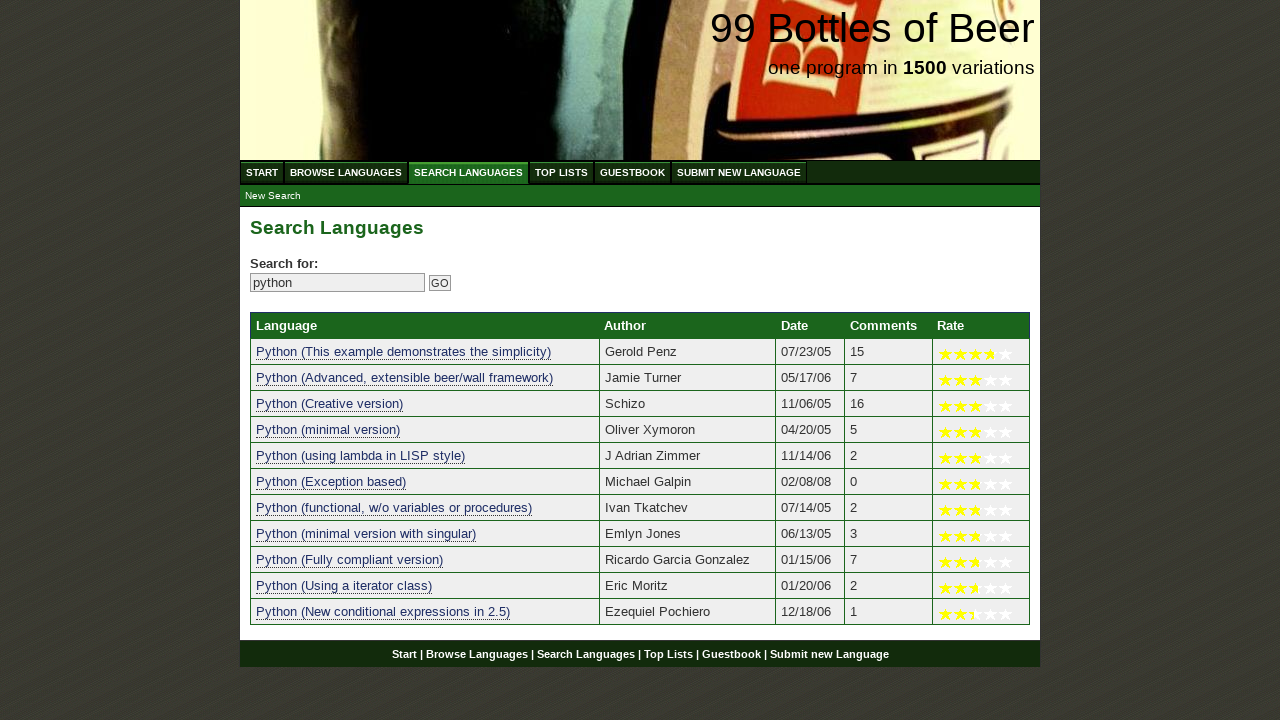